Clicks on the "Go To Registration" button on the Selenium training page

Starting URL: https://www.toolsqa.com/selenium-training/

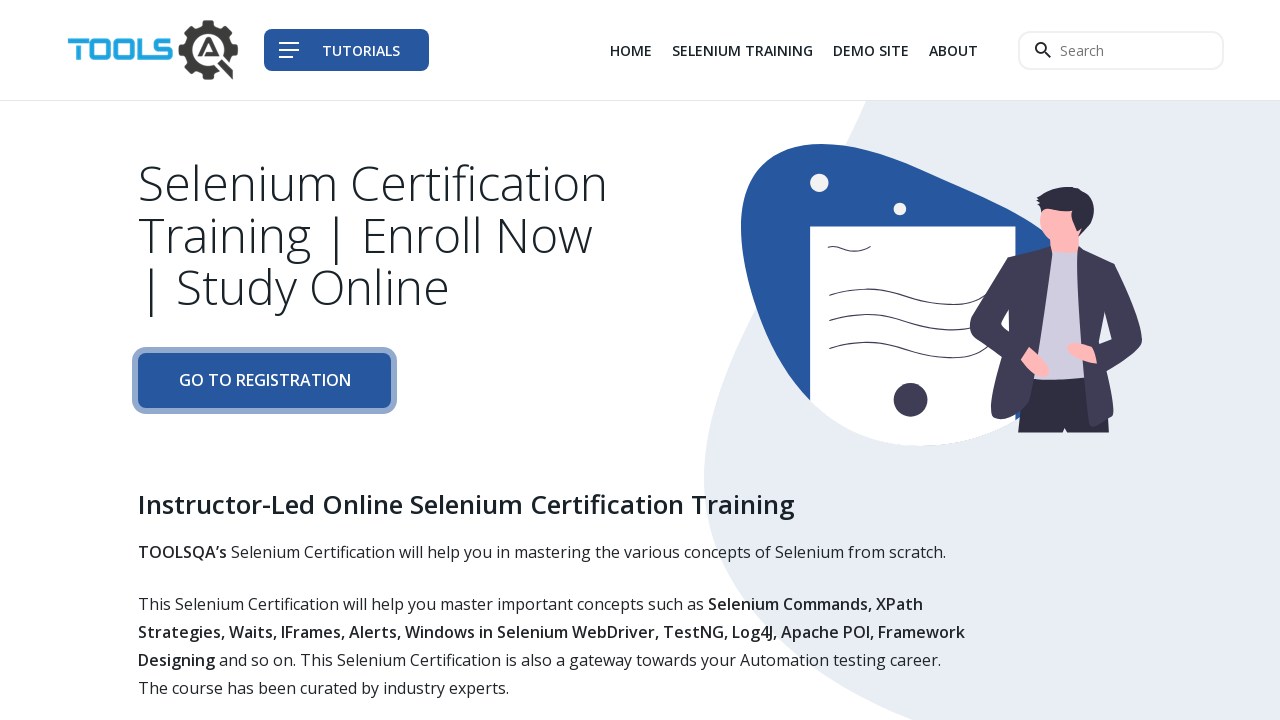

Navigated to Selenium training page
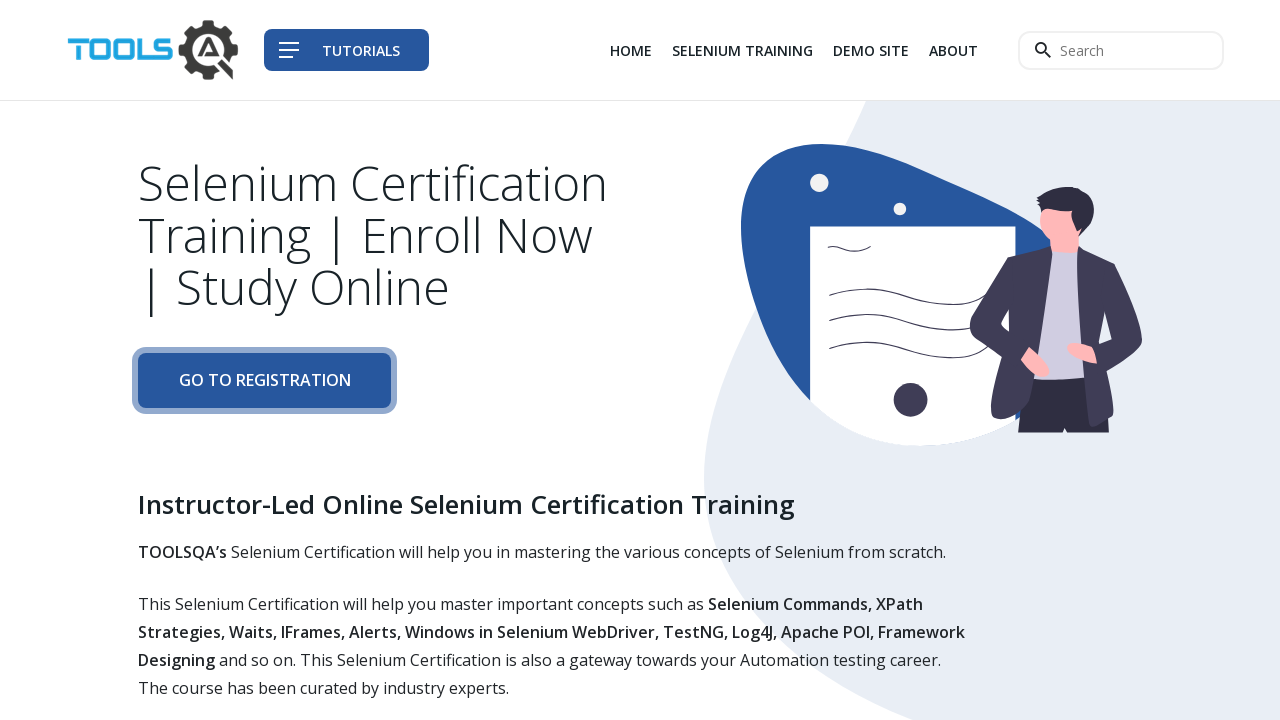

Clicked on the 'Go To Registration' button at (264, 381) on xpath=//a[contains(text(),'Go To Registration')]
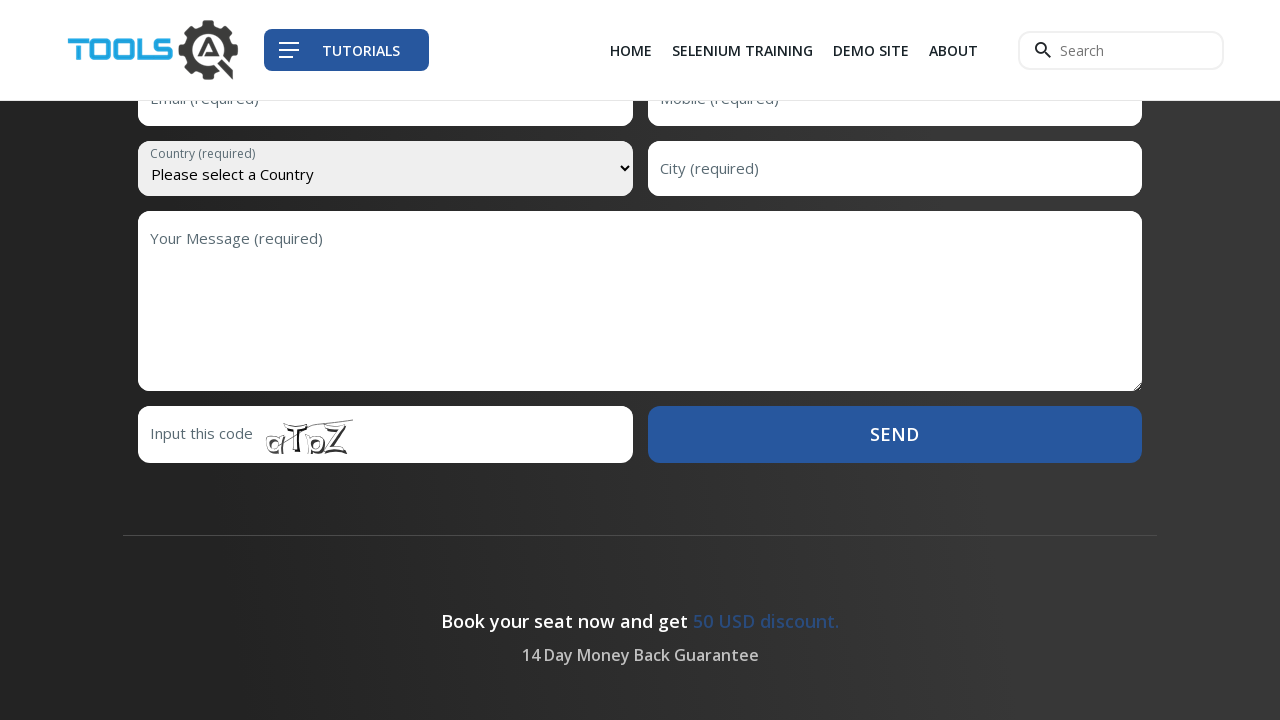

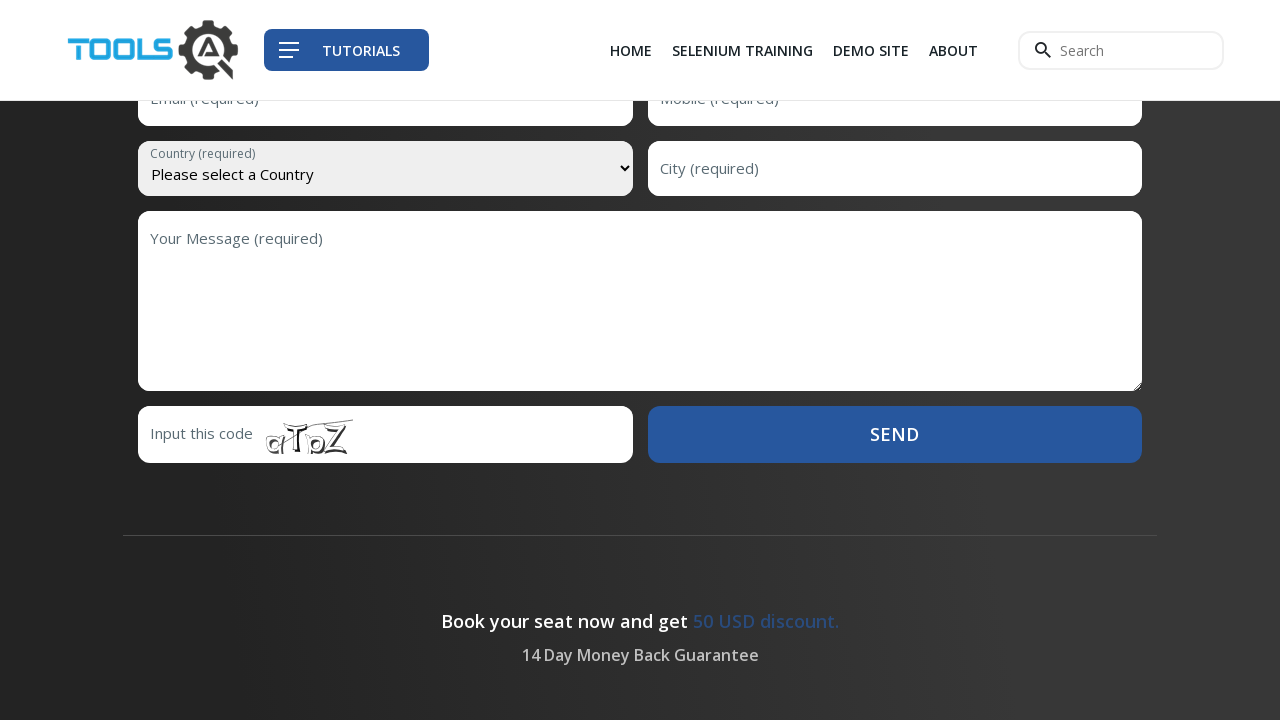